Tests dark mode toggle functionality by clicking the theme toggle button if visible

Starting URL: https://playwright.dev/

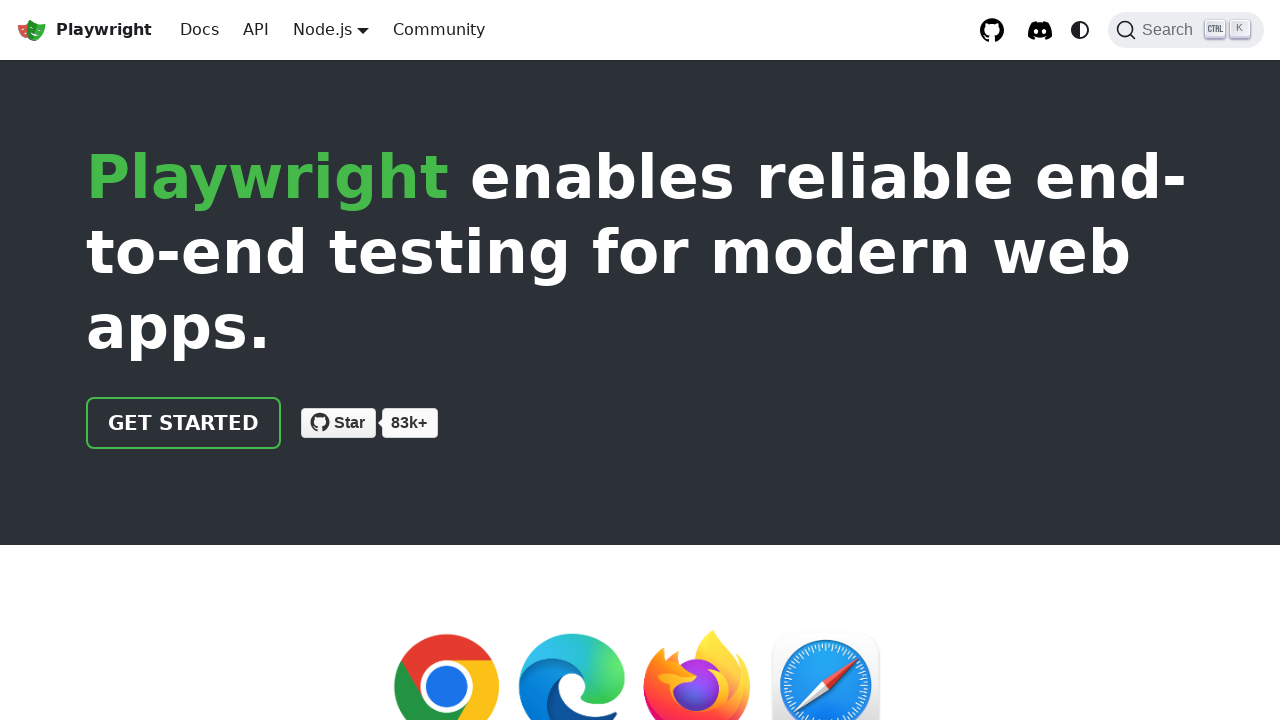

Located dark mode toggle button
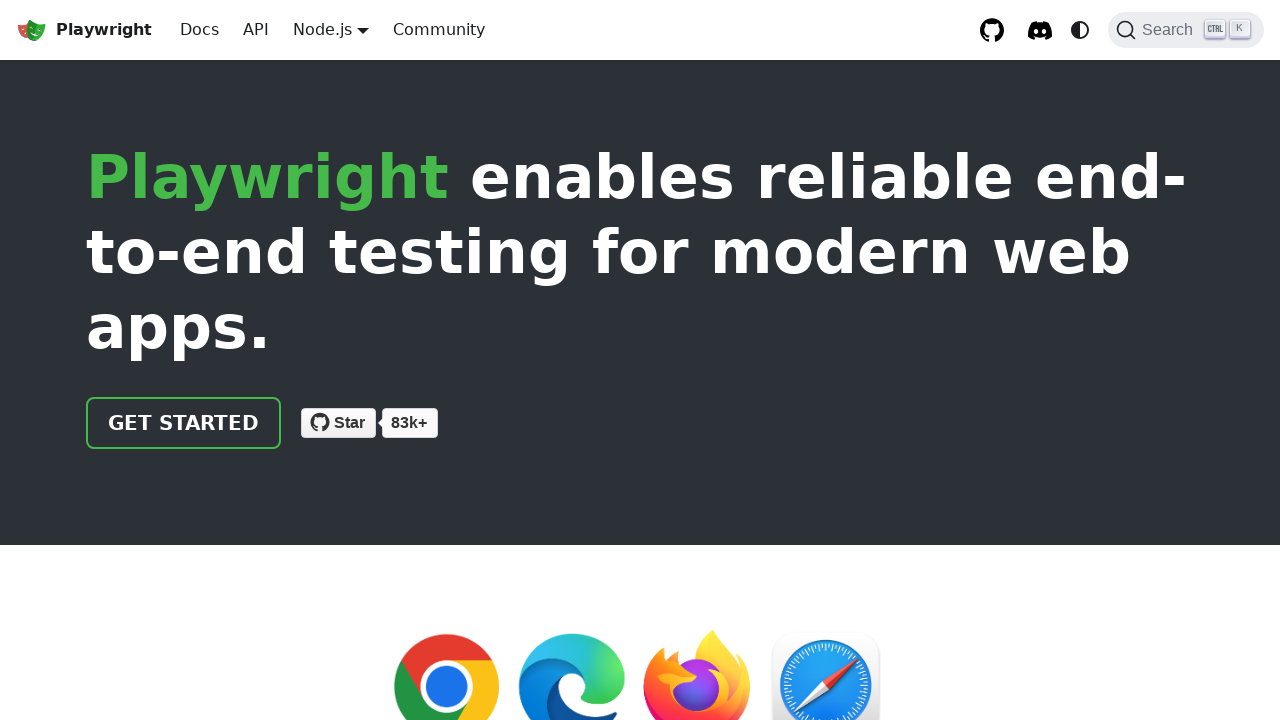

Confirmed dark mode toggle is visible
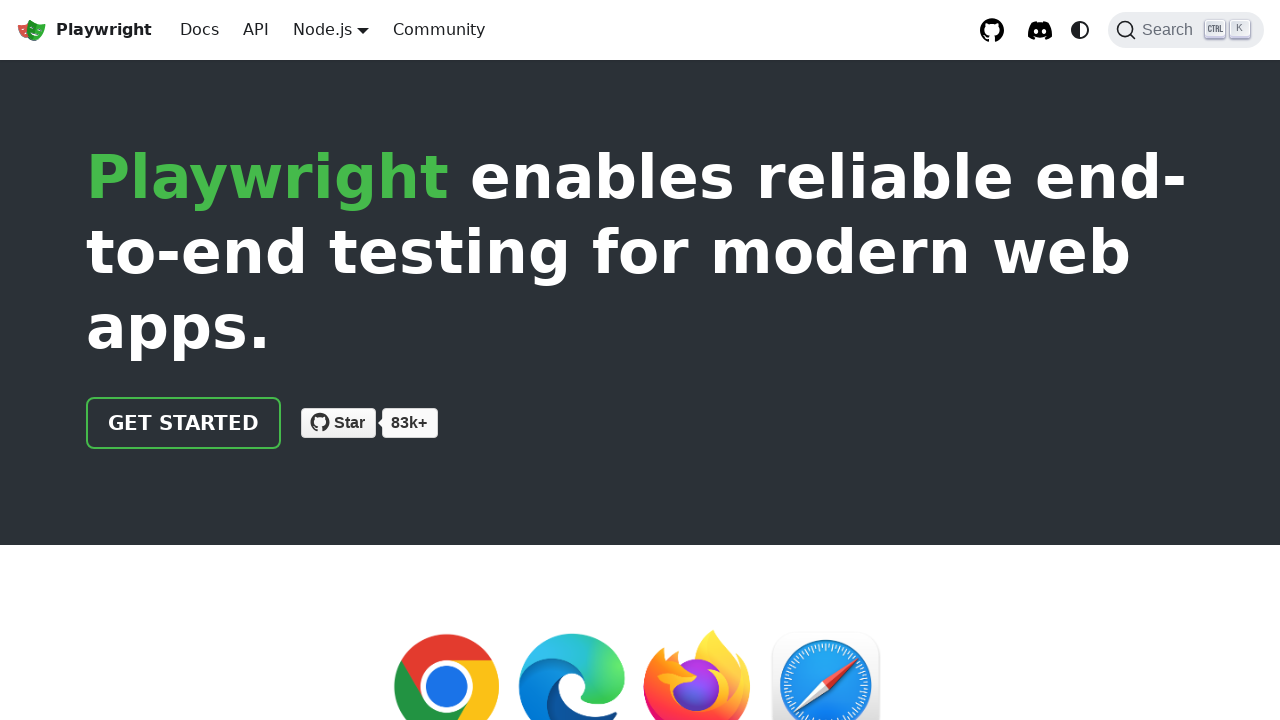

Clicked dark mode toggle button at (1080, 30) on [aria-label*='dark'], [aria-label*='theme']
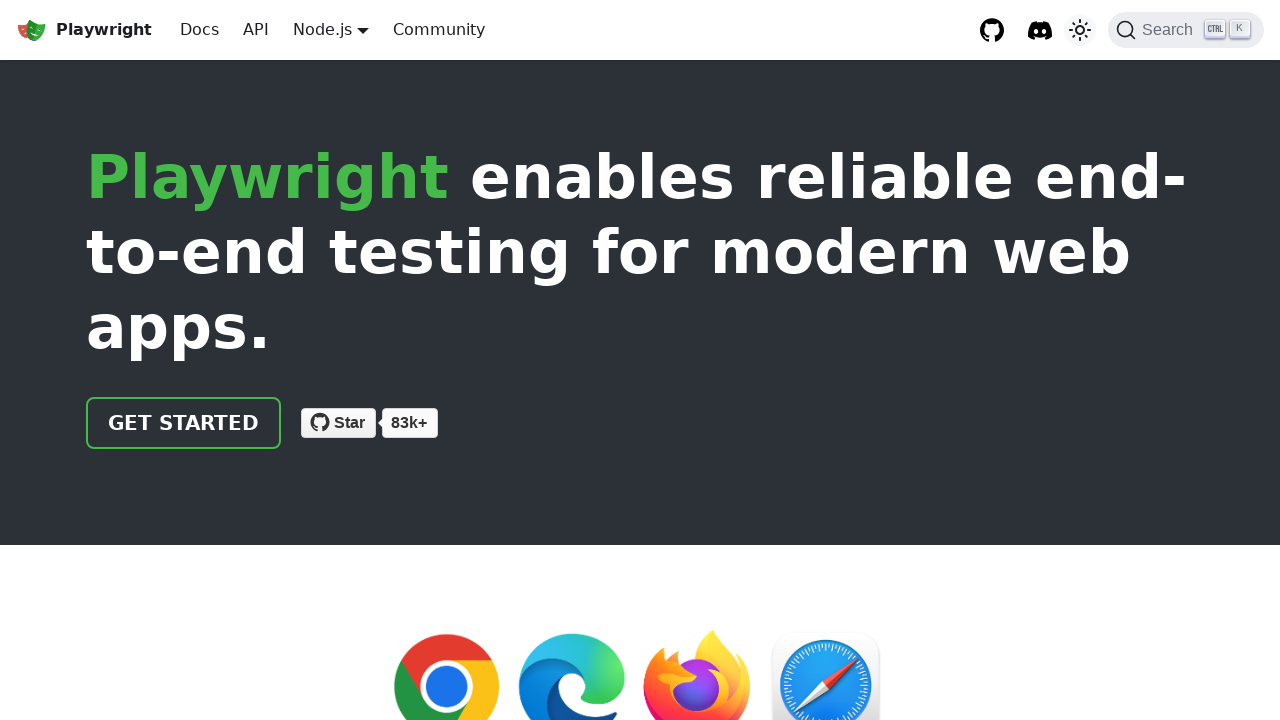

Waited 500ms for dark mode transition to complete
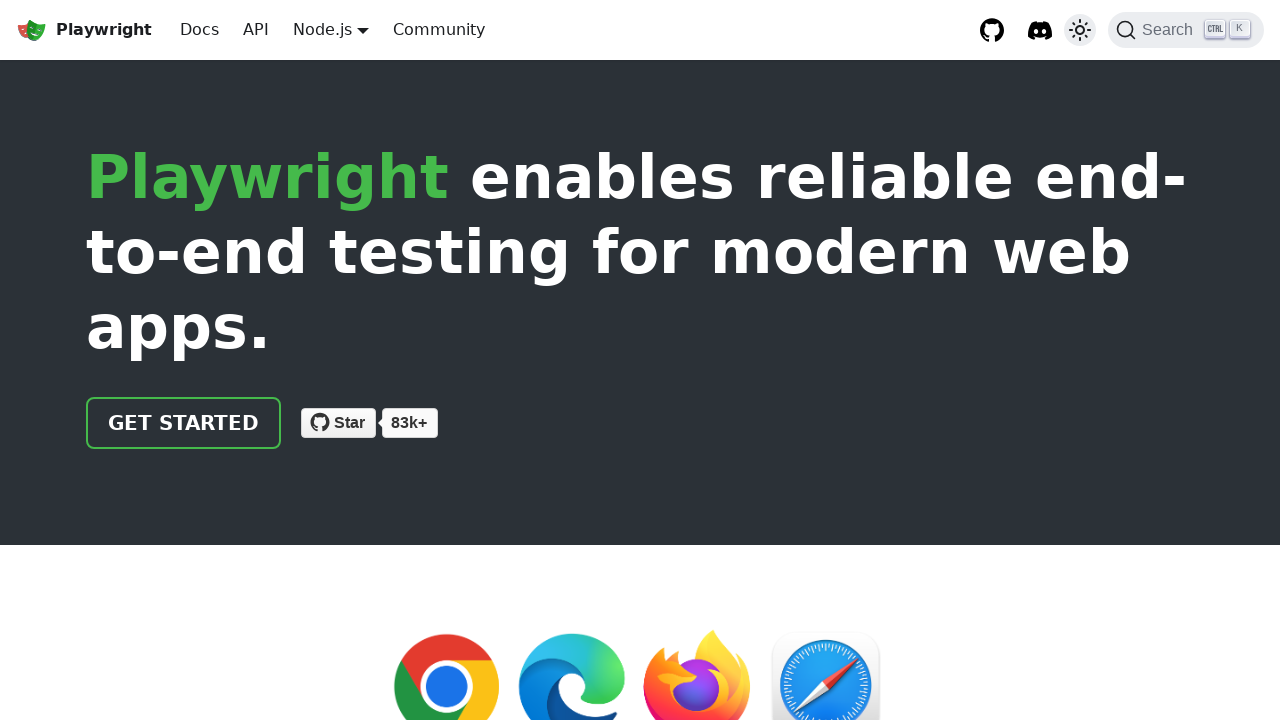

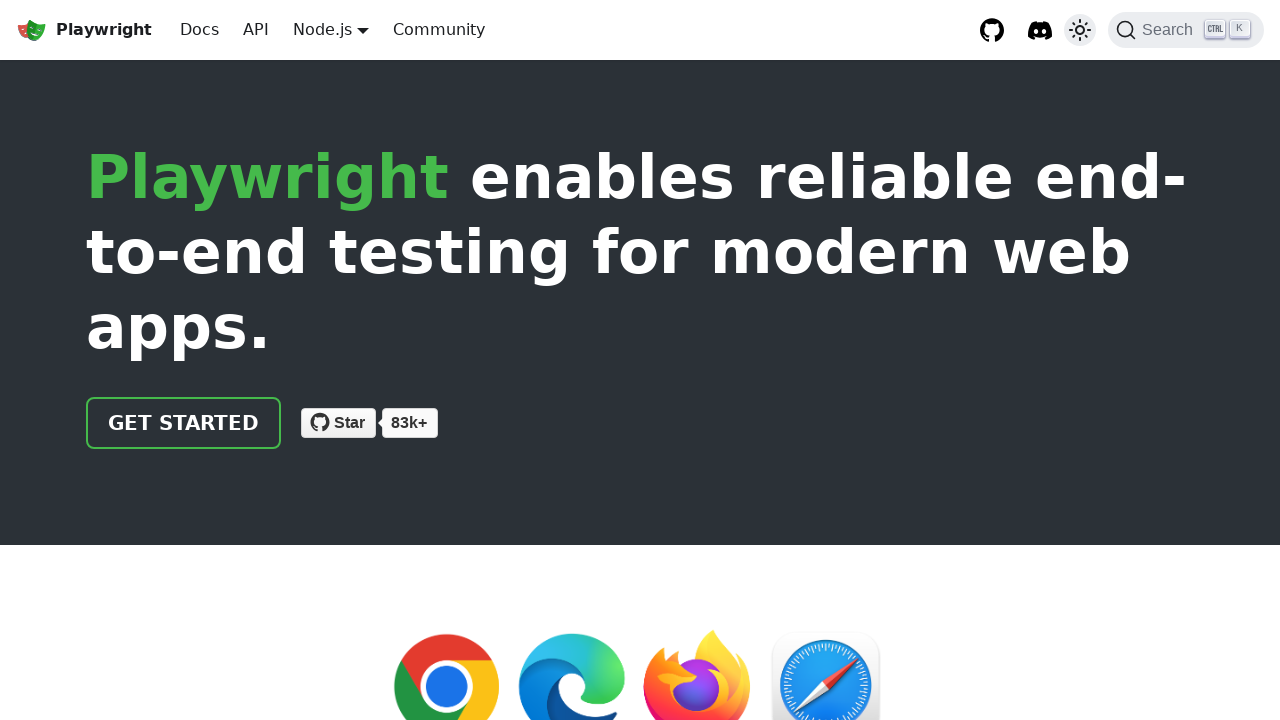